Navigates to AliExpress homepage

Starting URL: https://www.aliexpress.com/

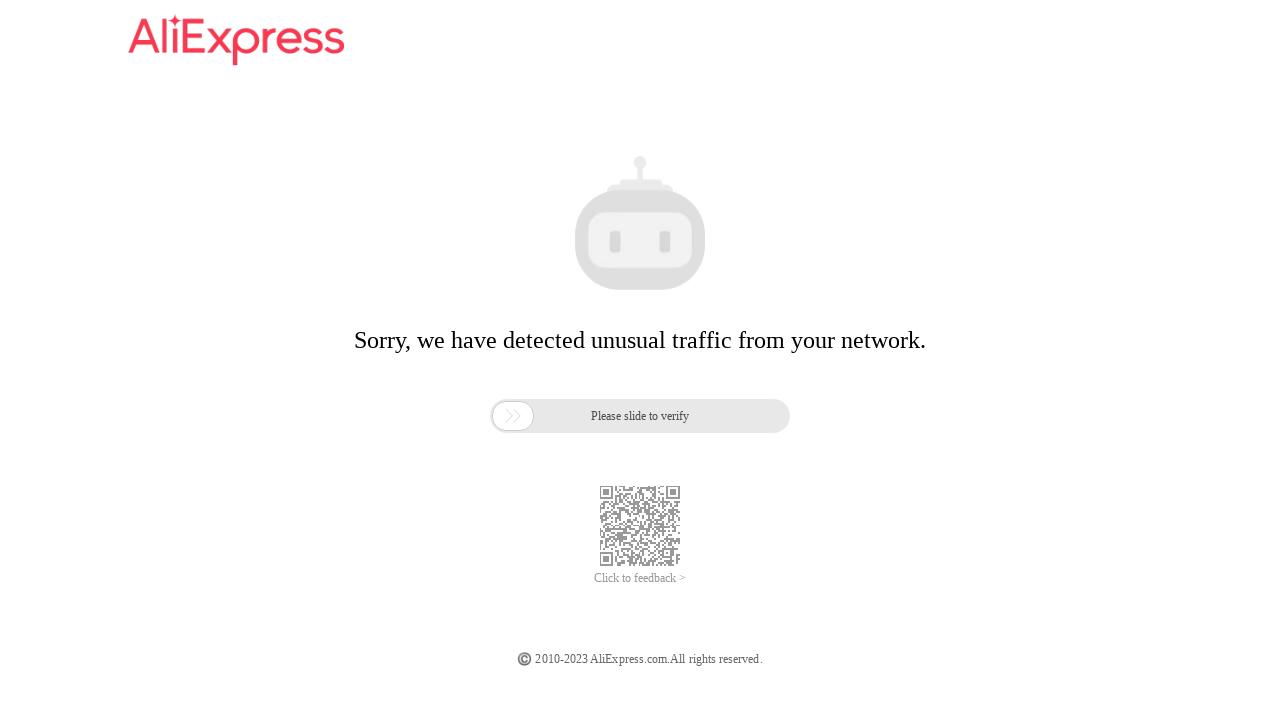

Waited 5 seconds for AliExpress homepage to load
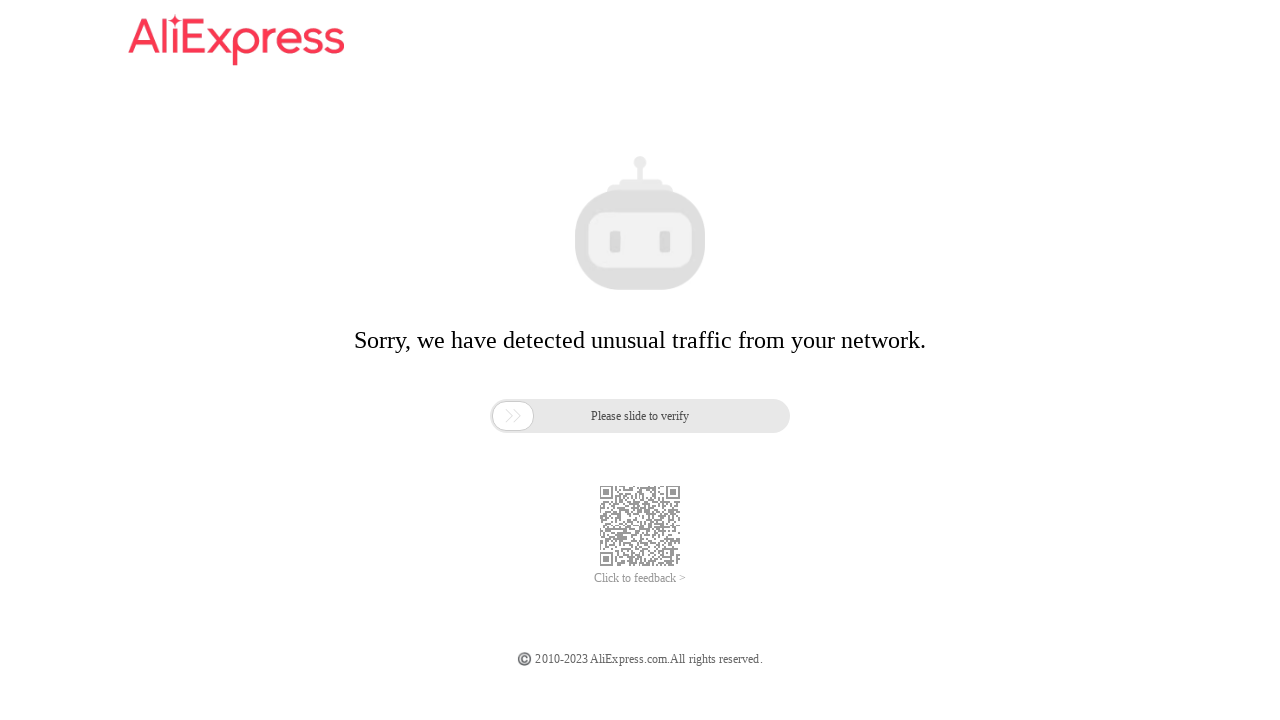

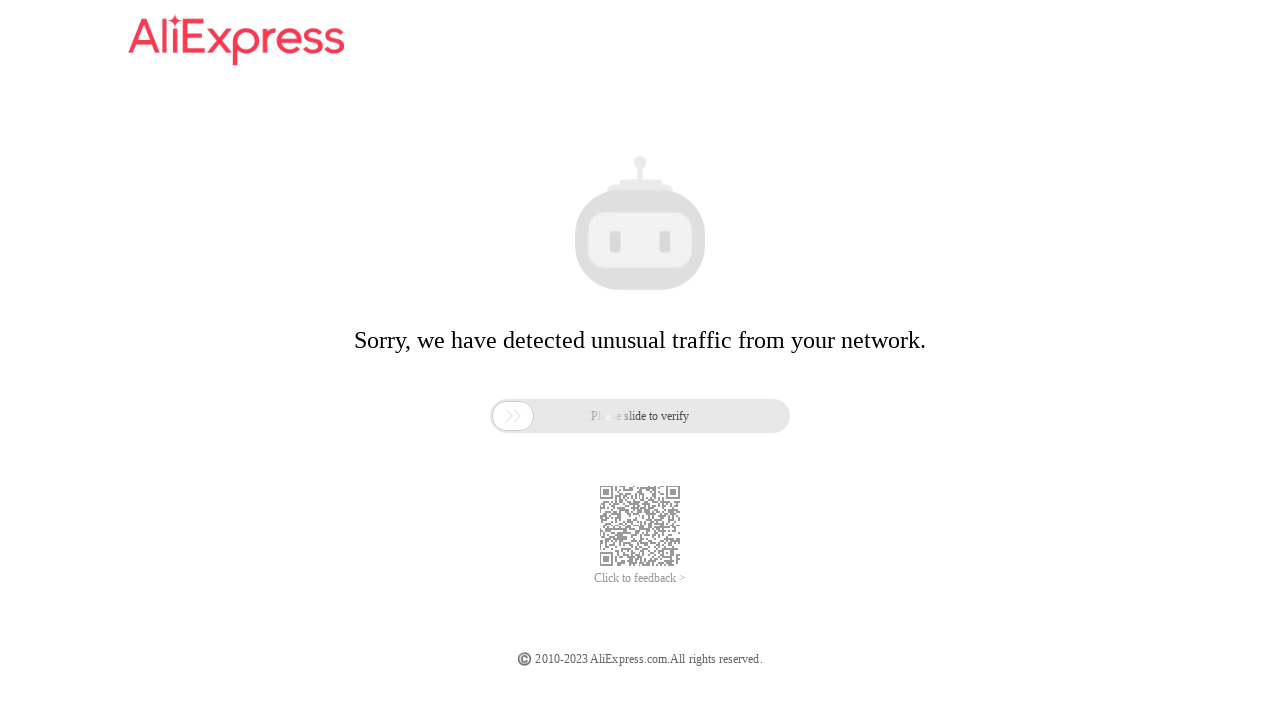